Tests clicking a button with a dynamic ID by using CSS class selectors, repeating the click action three times with page refresh between each click to verify consistent behavior.

Starting URL: http://uitestingplayground.com/dynamicid

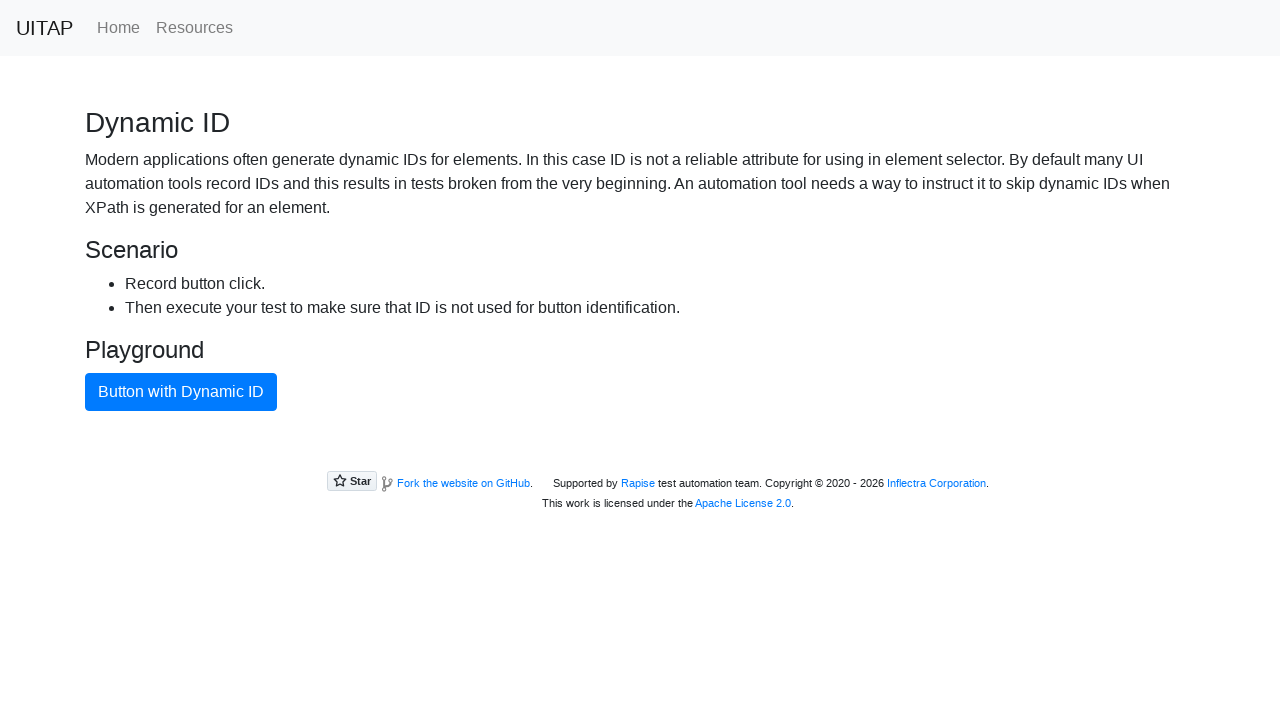

Clicked the blue primary button with dynamic ID (iteration 1) at (181, 392) on button.btn.btn-primary
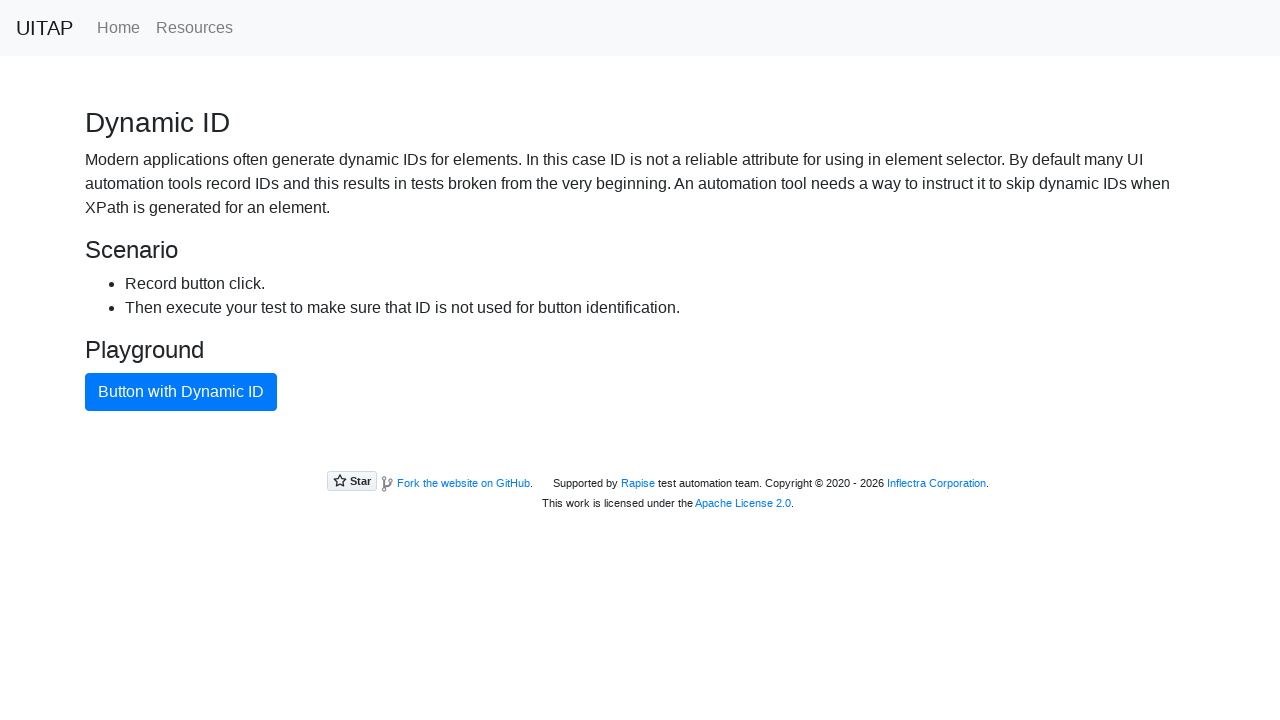

Refreshed the page after button click
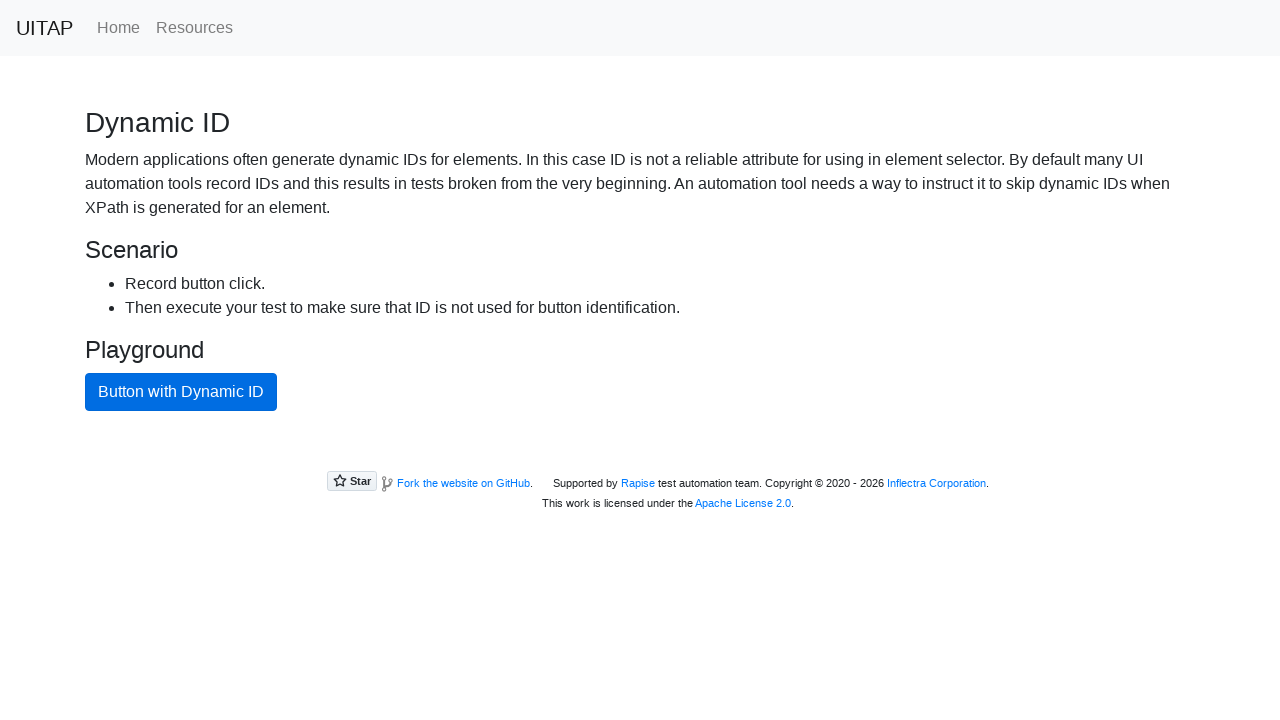

Waited for the blue primary button to be available after page refresh
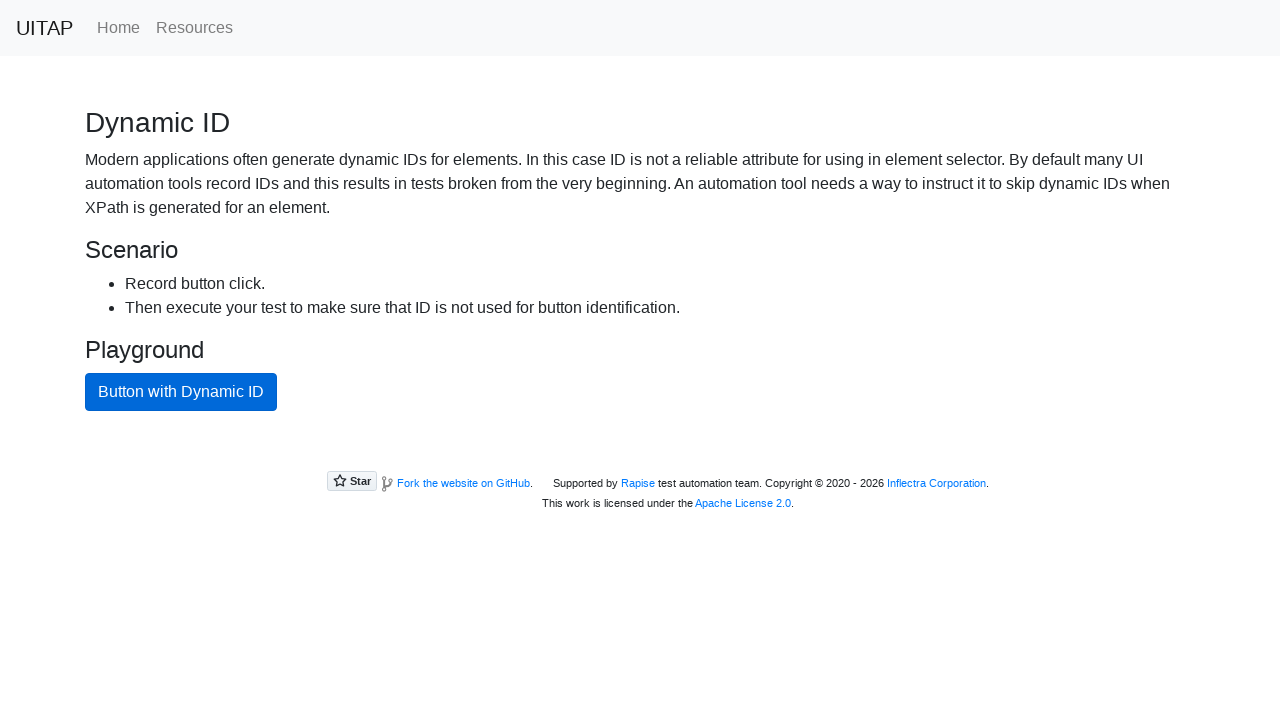

Clicked the blue primary button with dynamic ID (iteration 2) at (181, 392) on button.btn.btn-primary
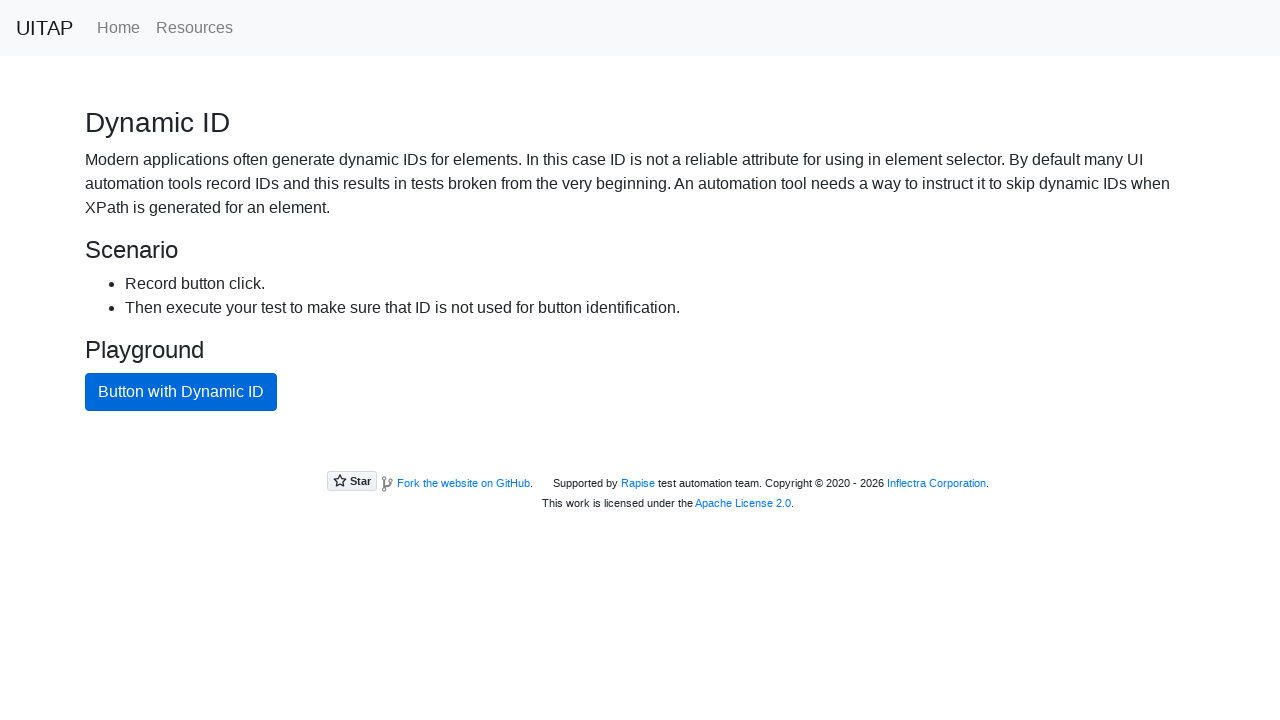

Refreshed the page after button click
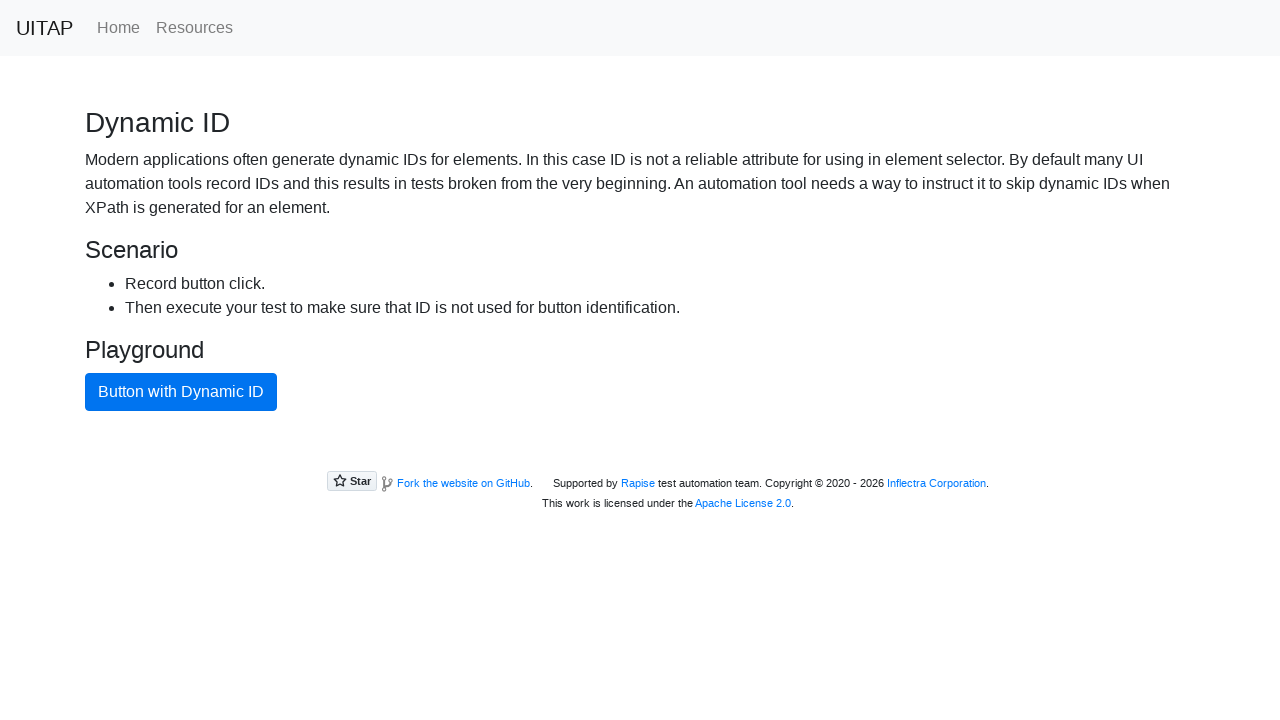

Waited for the blue primary button to be available after page refresh
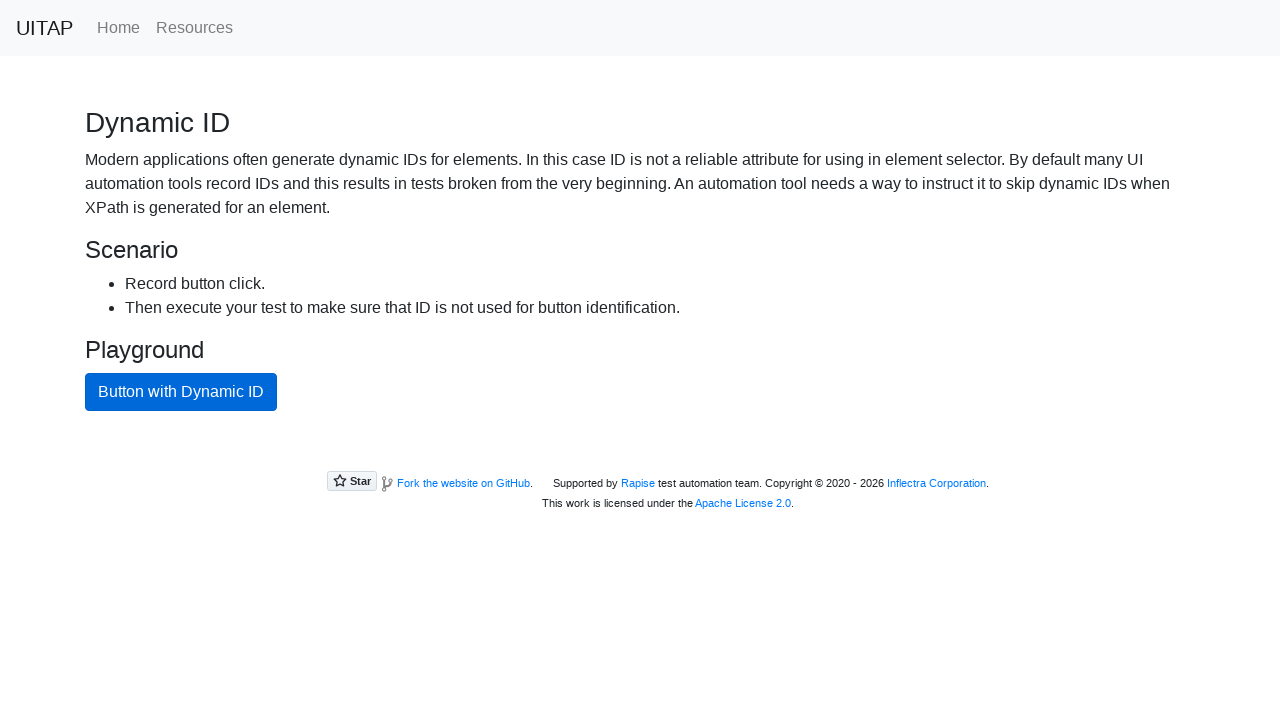

Clicked the blue primary button with dynamic ID (iteration 3) at (181, 392) on button.btn.btn-primary
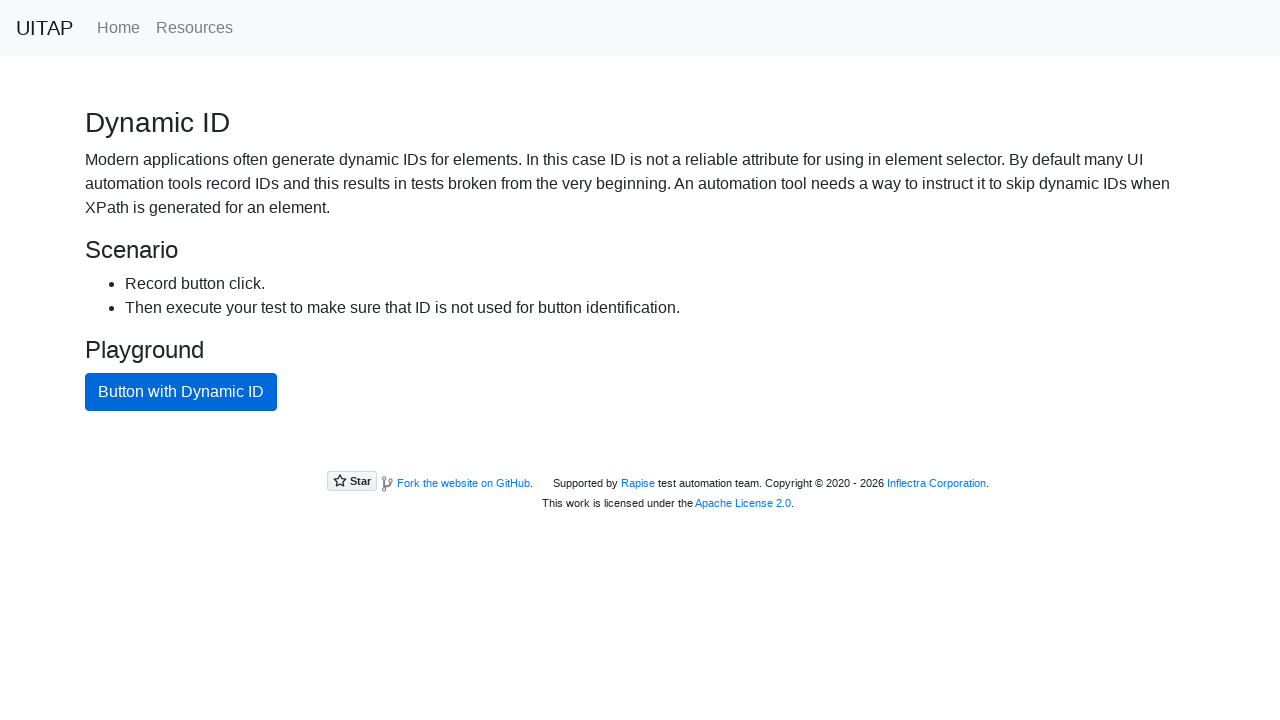

Refreshed the page after button click
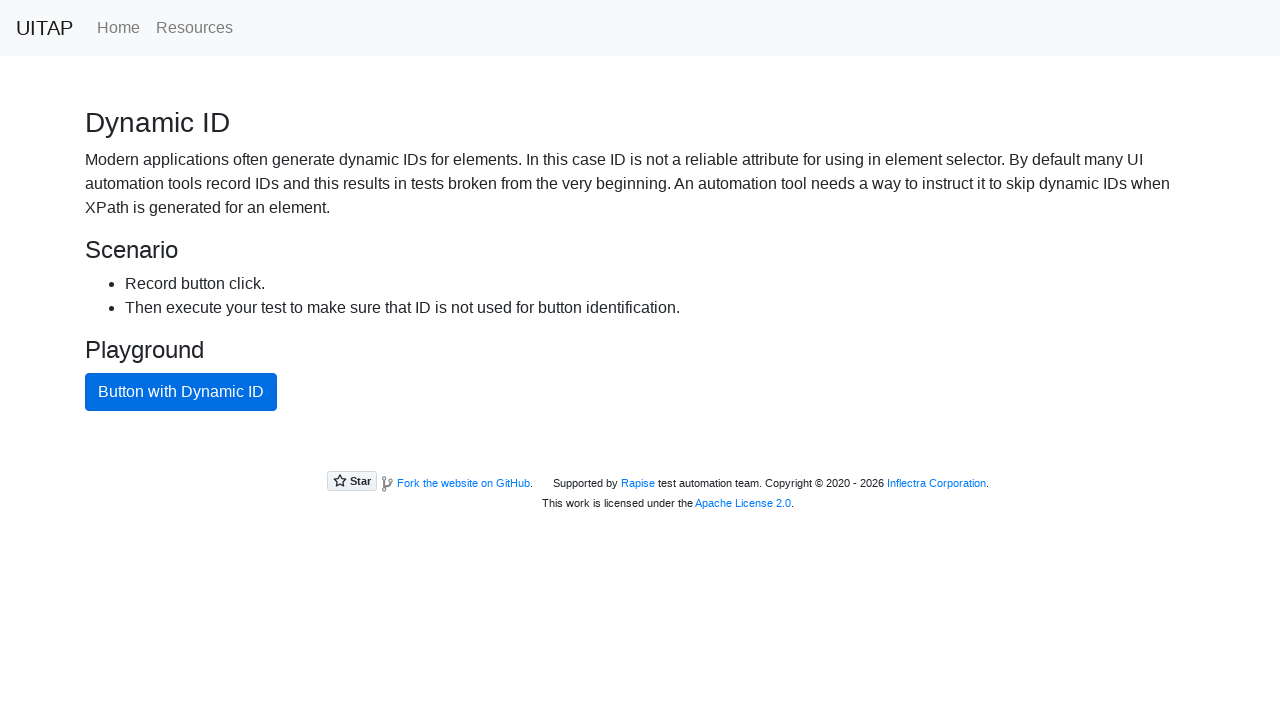

Waited for the blue primary button to be available after page refresh
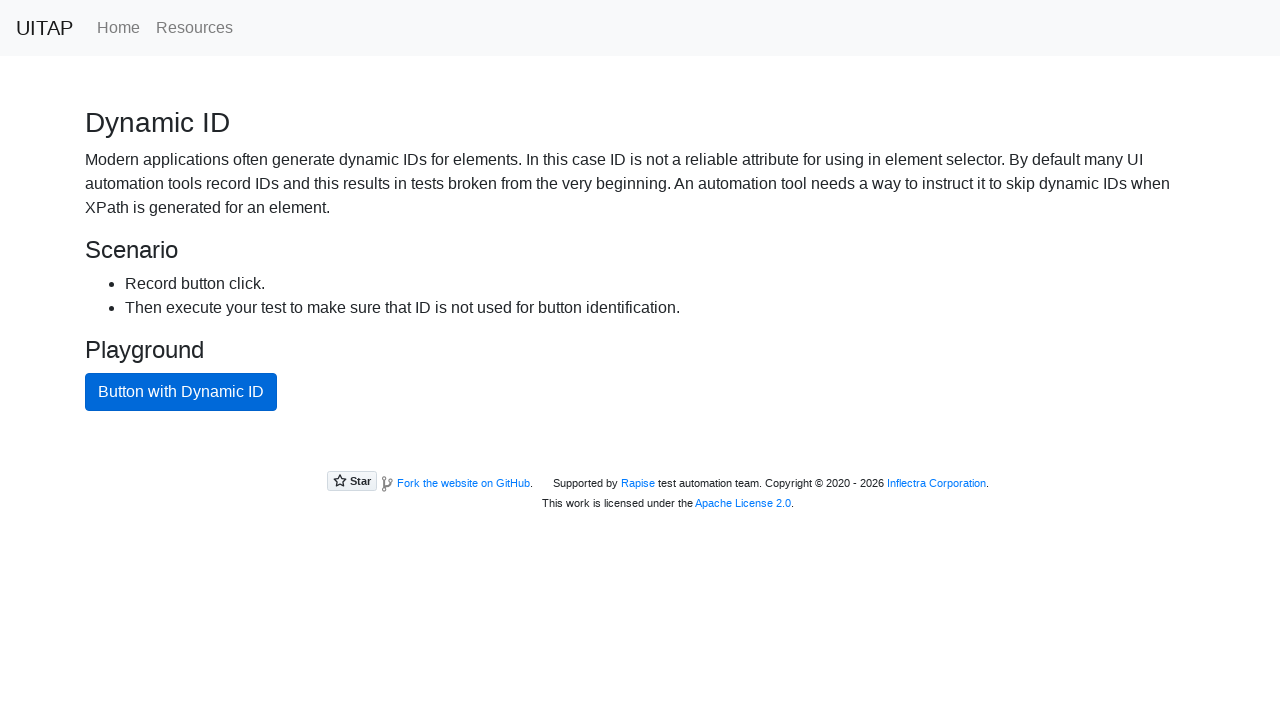

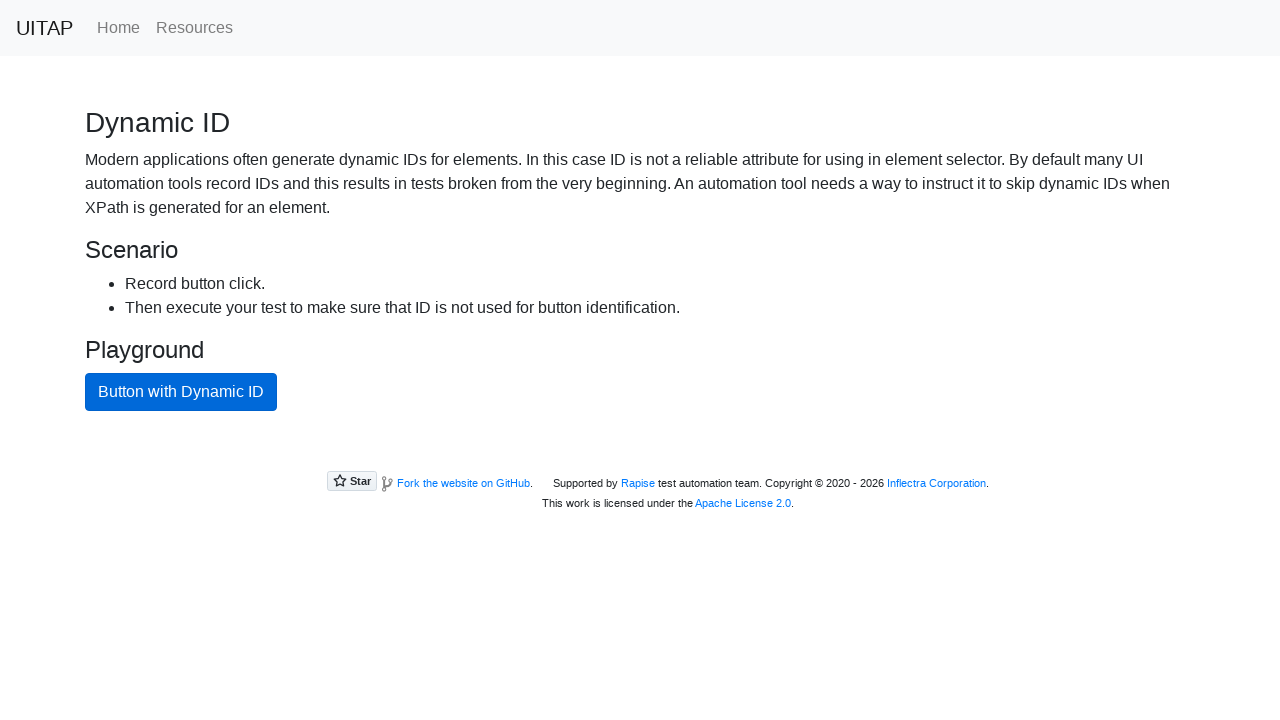